Tests form interaction by filling in first name, last name fields and clicking a checkbox

Starting URL: https://formy-project.herokuapp.com/form

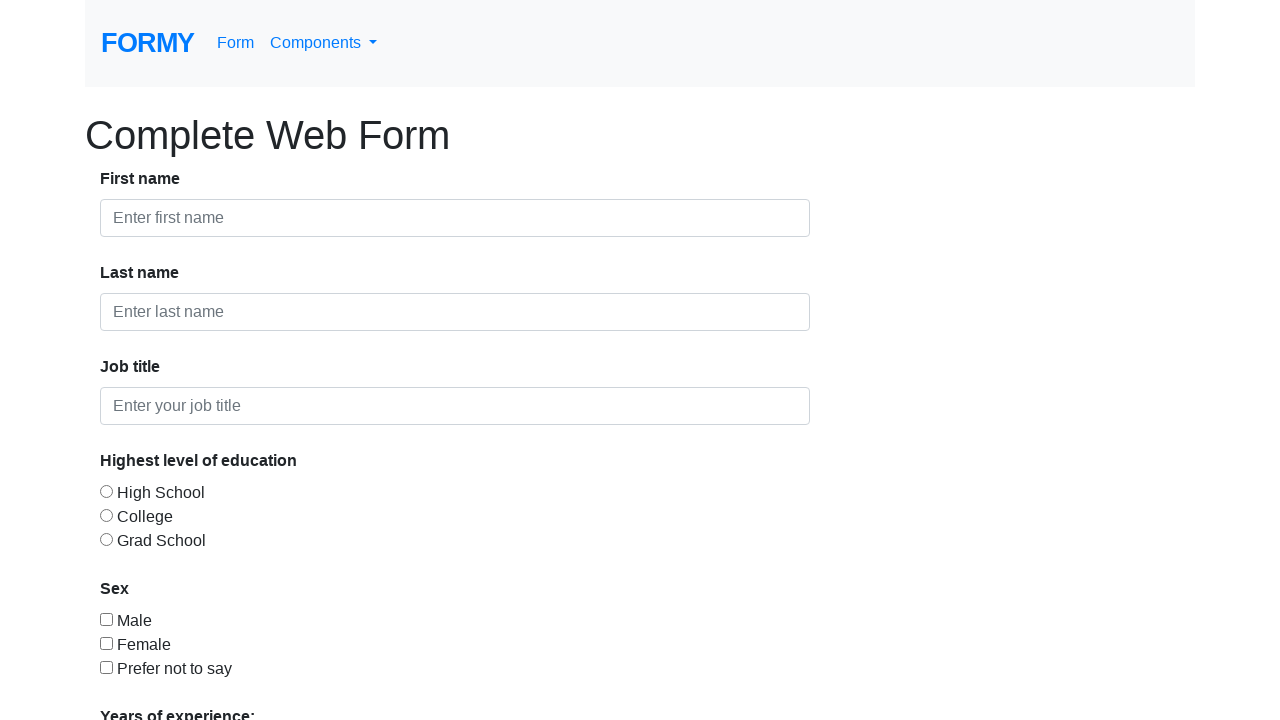

Clicked first name field at (455, 218) on #first-name
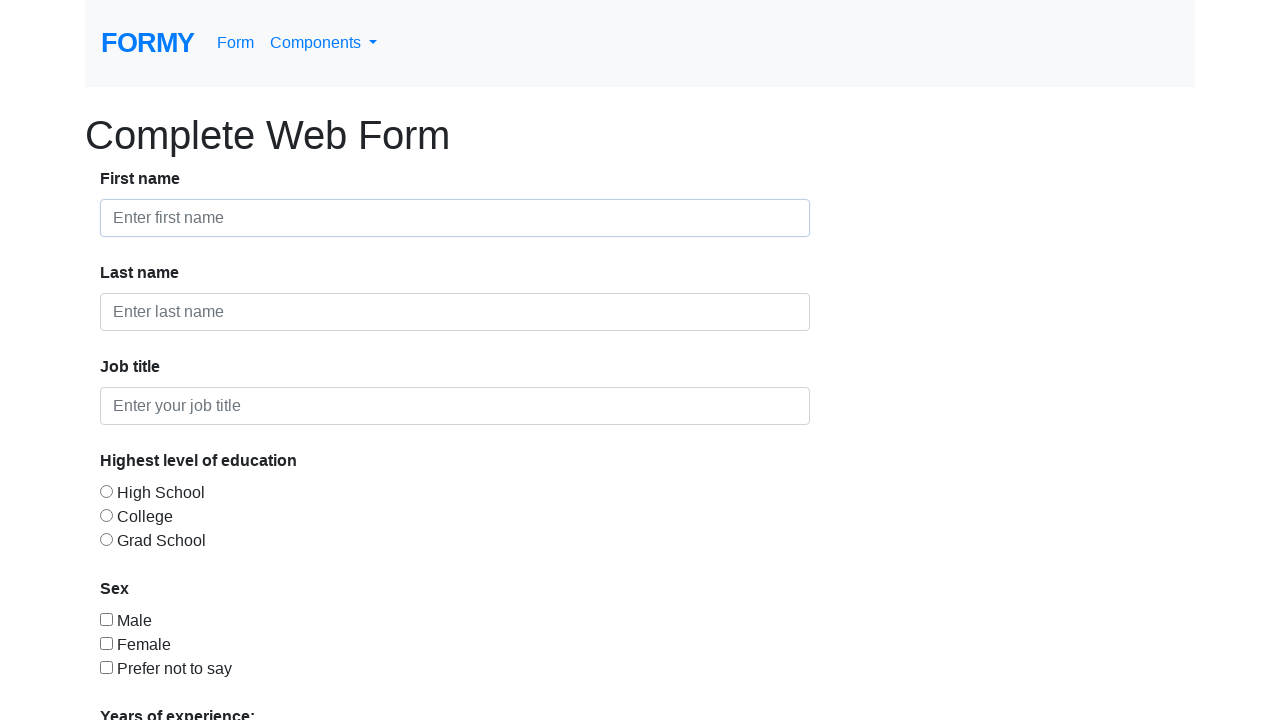

Filled first name field with 'Darinka' on #first-name
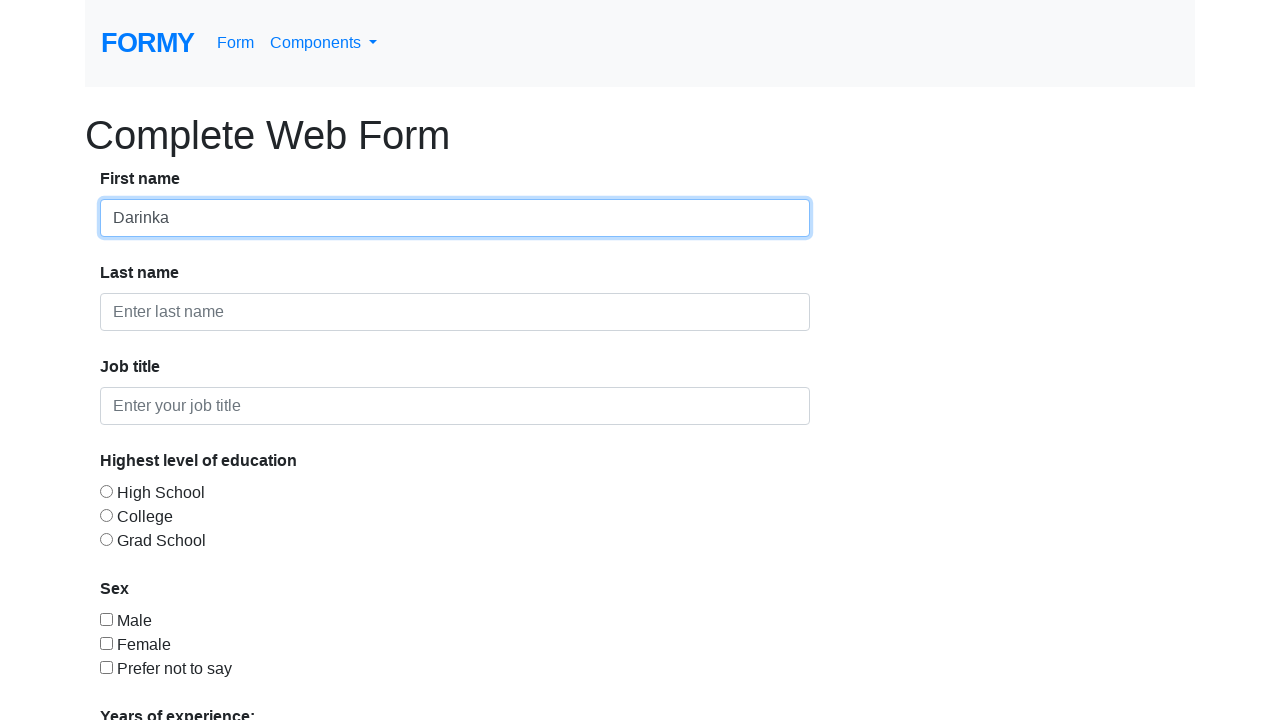

Clicked last name field at (455, 312) on #last-name
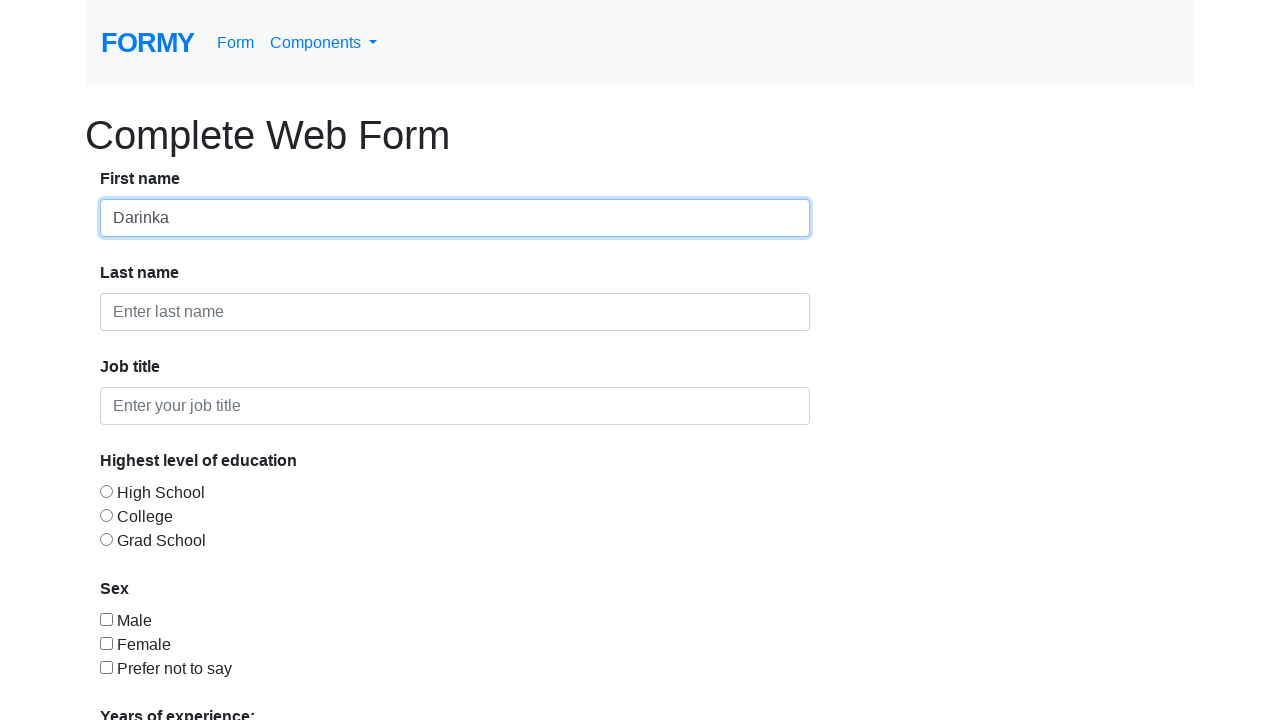

Filled last name field with 'Melis' on #last-name
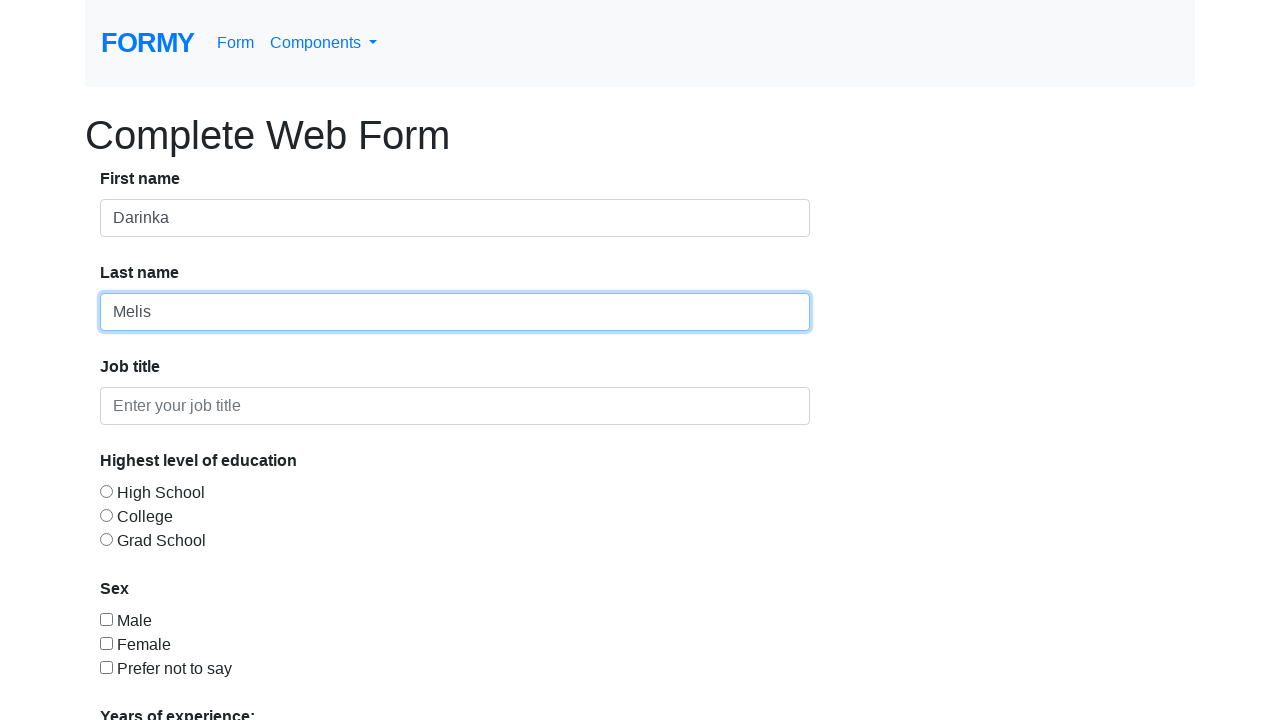

Clicked checkbox-1 at (106, 619) on #checkbox-1
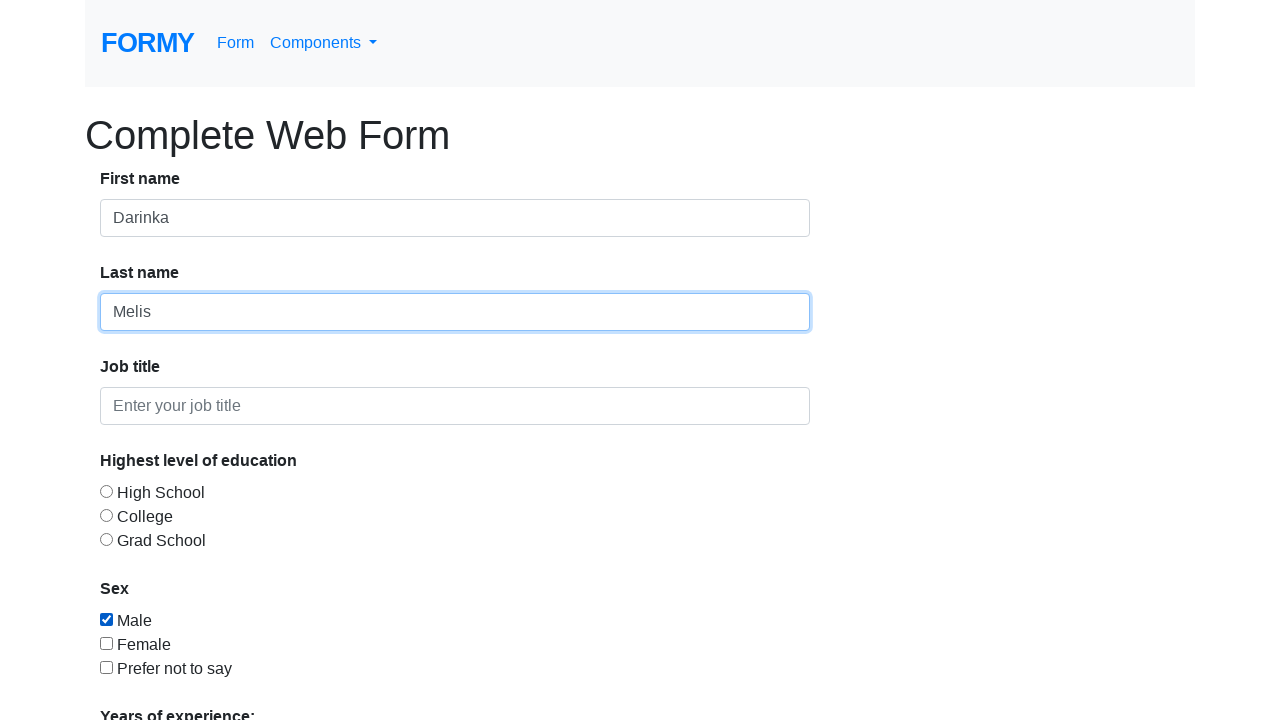

Verified checkbox-1 selection status
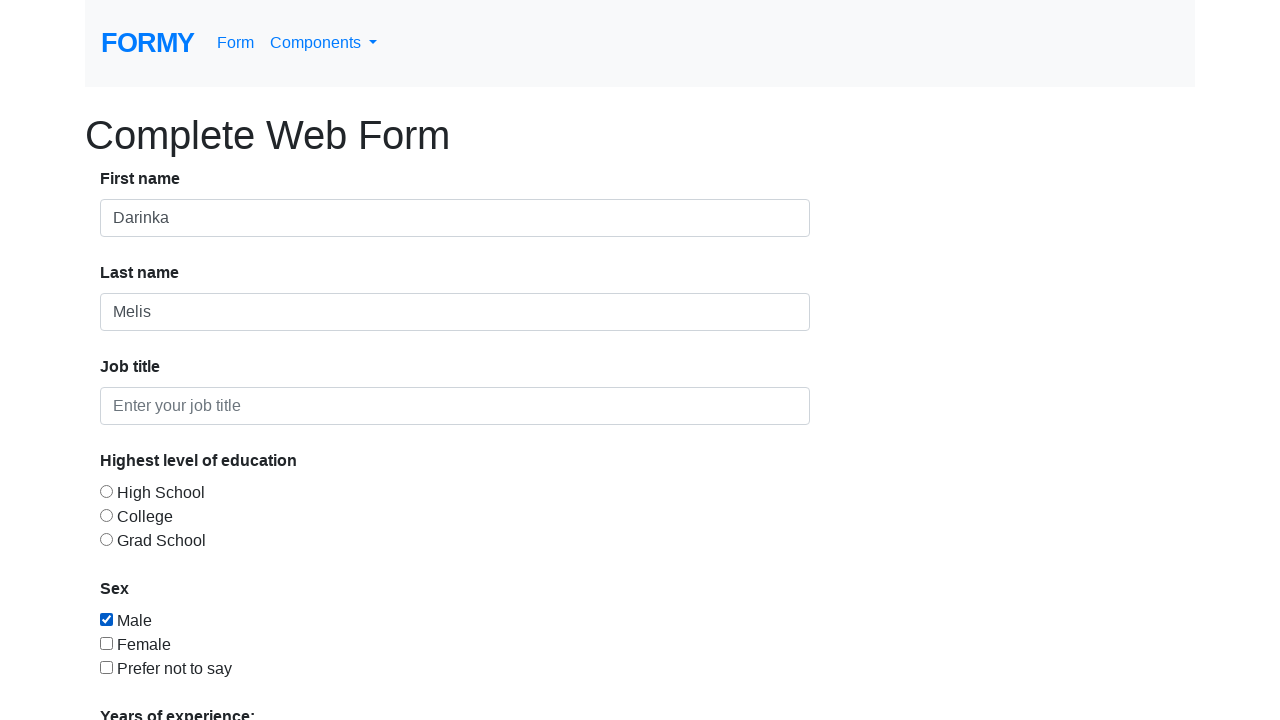

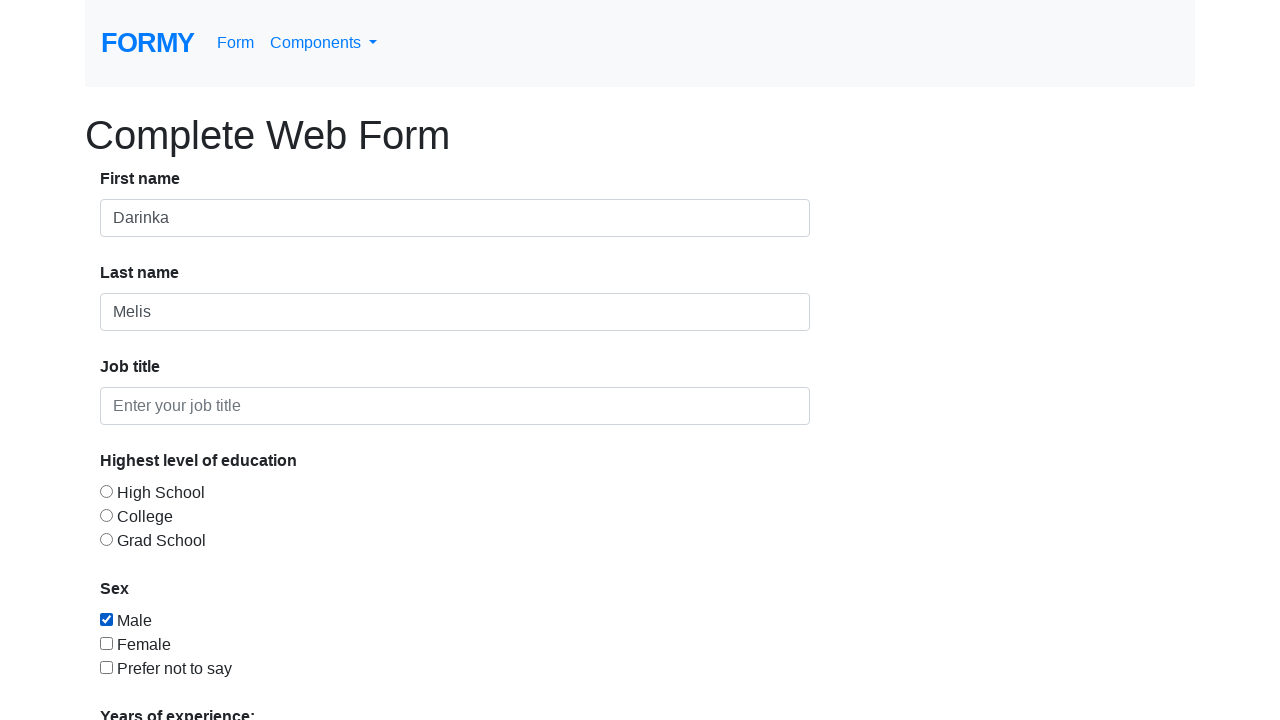